Tests JavaScript confirmation alert handling by clicking a button that triggers an alert and then accepting the alert dialog

Starting URL: http://www.tizag.com/javascriptT/javascriptalert.php

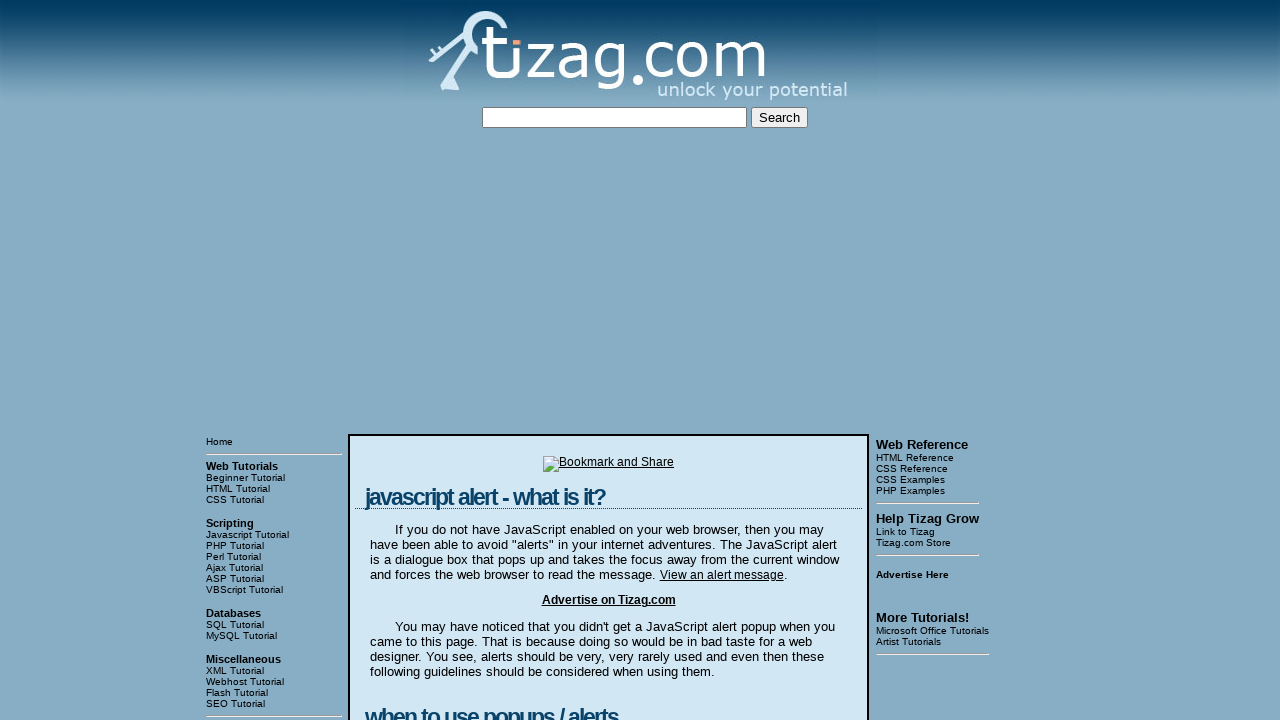

Set up dialog handler to accept confirmation alerts
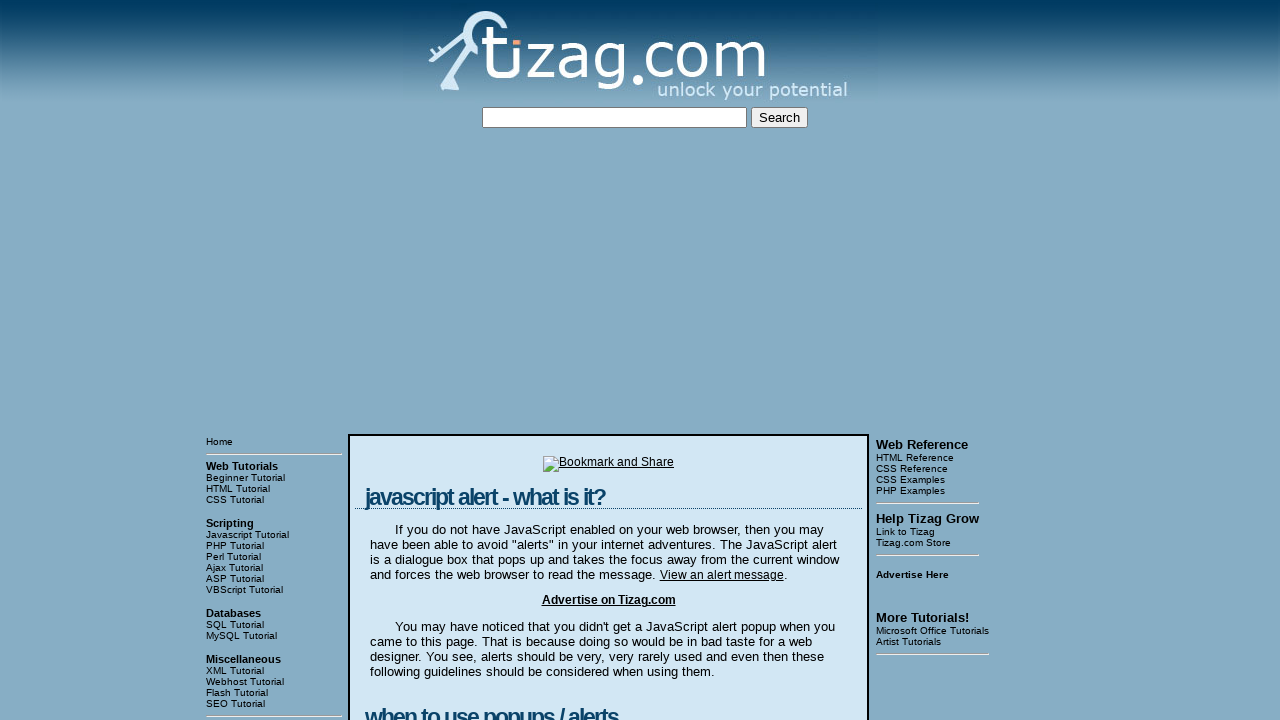

Clicked the Confirmation Alert button to trigger the alert at (428, 361) on input[value='Confirmation Alert']
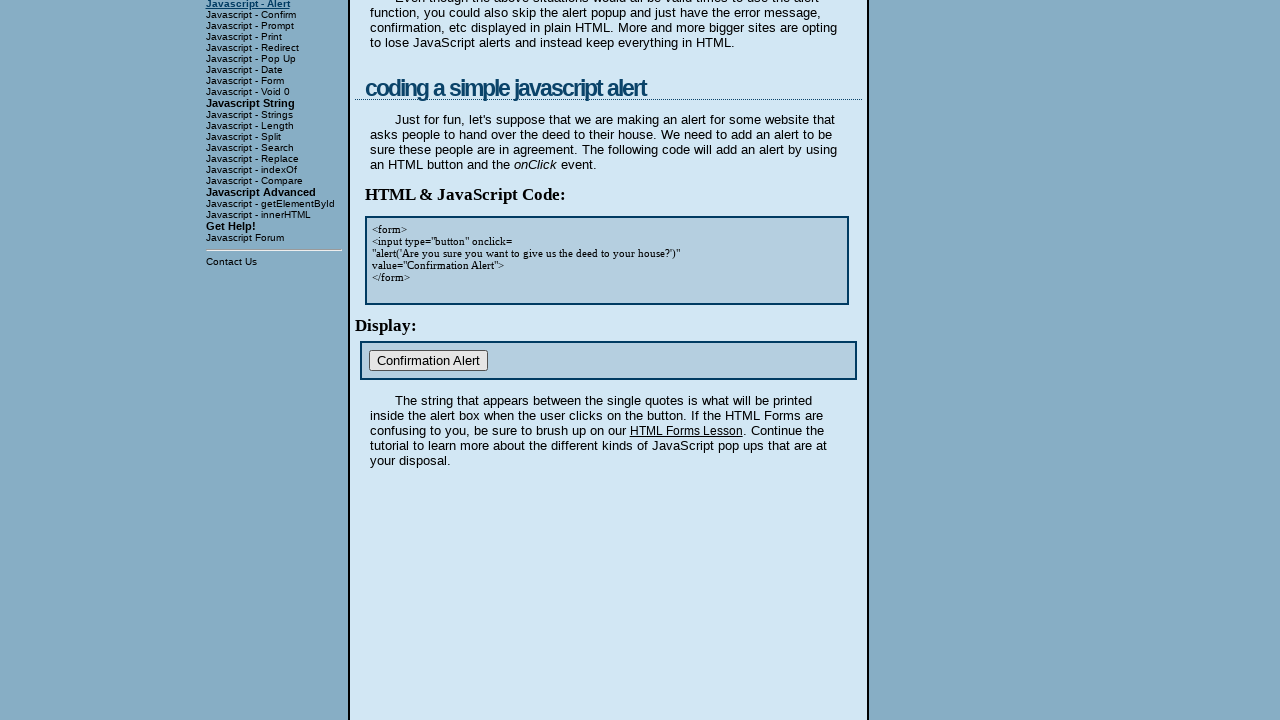

Waited for dialog to be handled
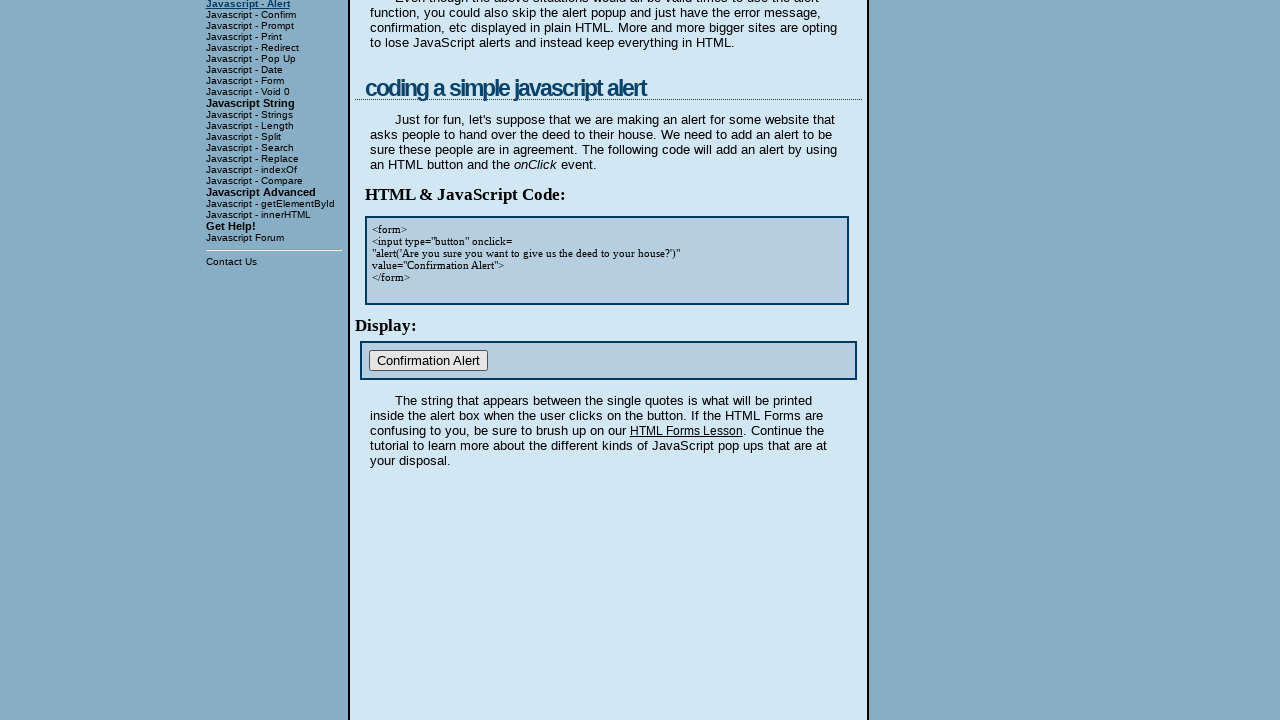

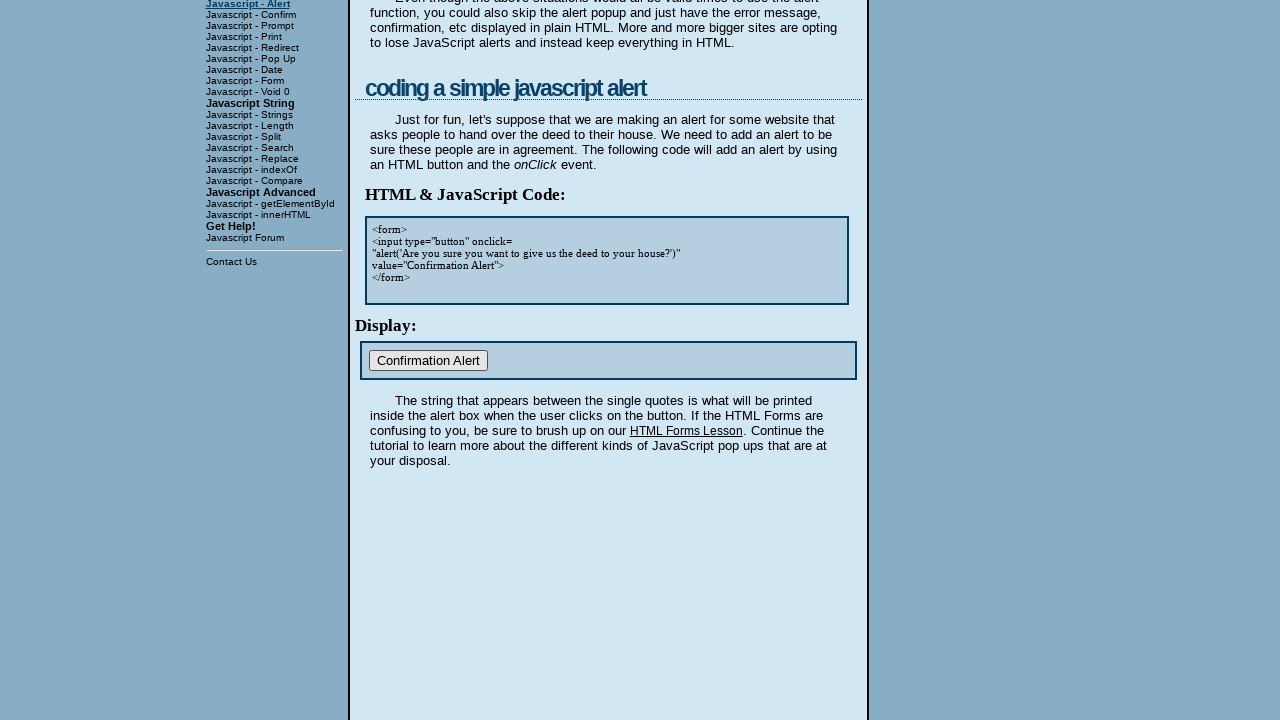